Navigates to a sports statistics page and clicks on the "All matches" button to display all match data

Starting URL: https://www.adamchoi.co.uk/overs/detailed

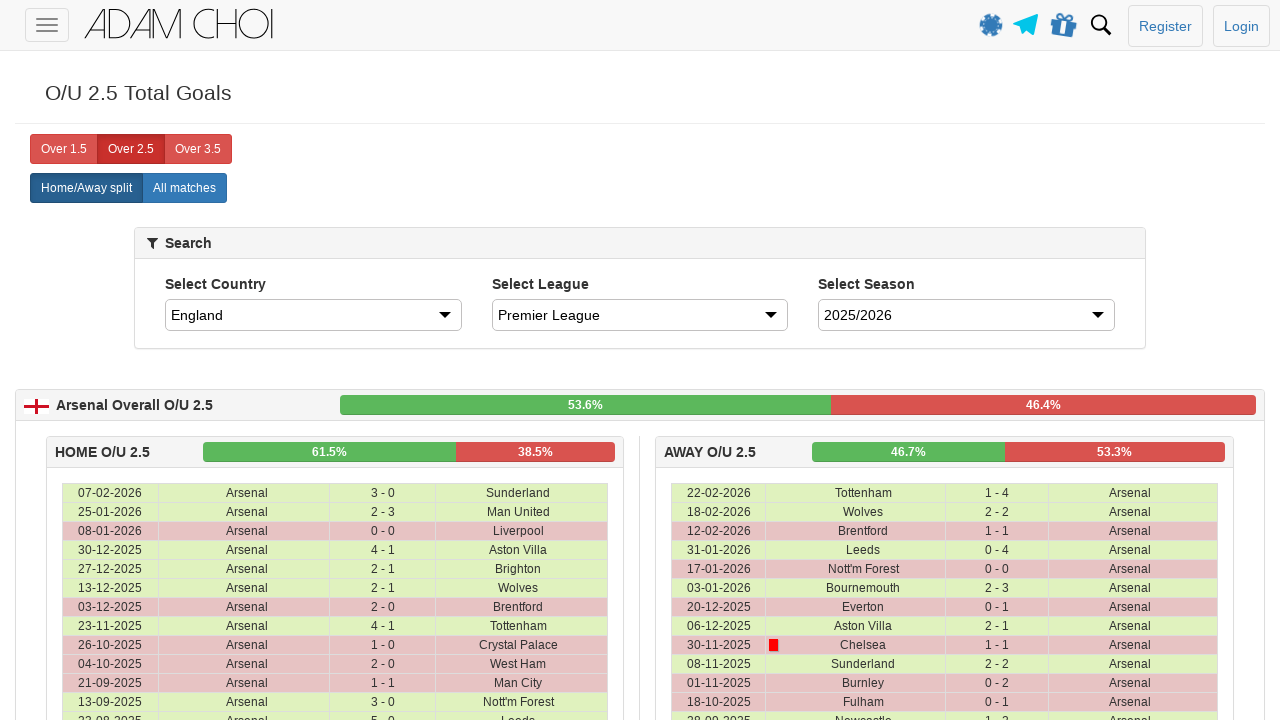

Navigated to sports statistics page
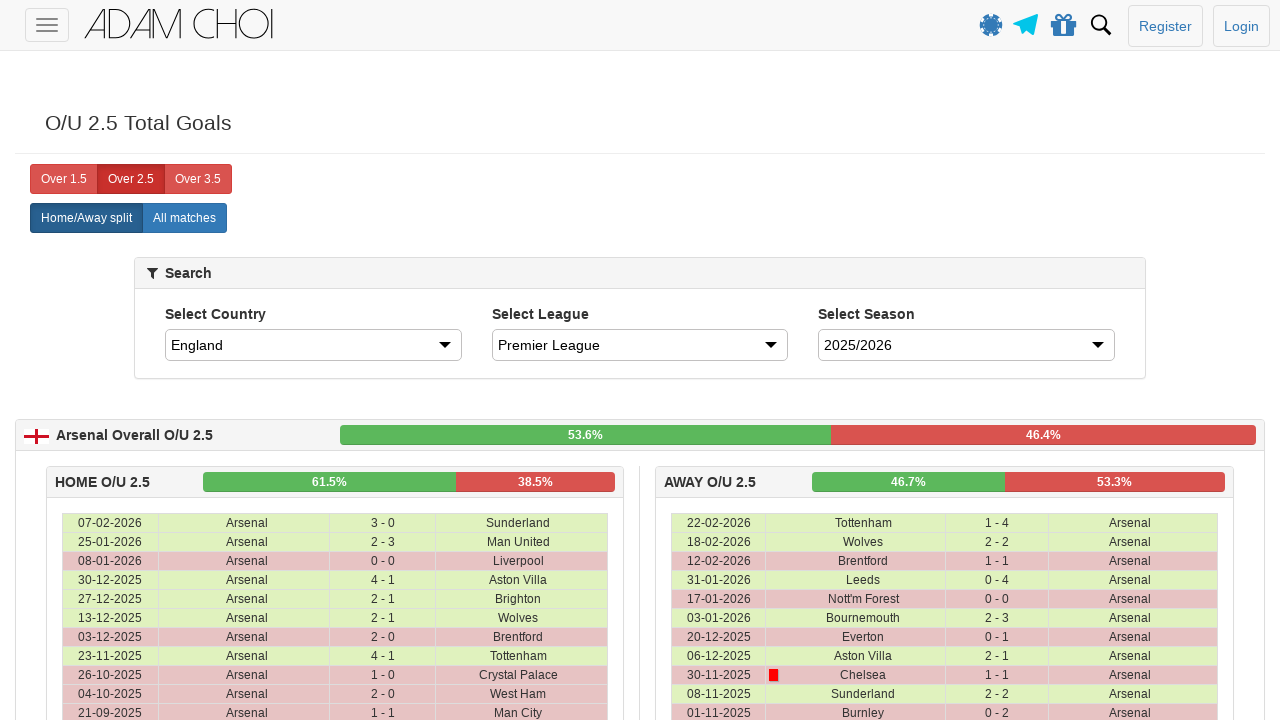

Clicked on 'All matches' button to display all match data at (184, 218) on xpath=//label[@analytics-event="All matches"]
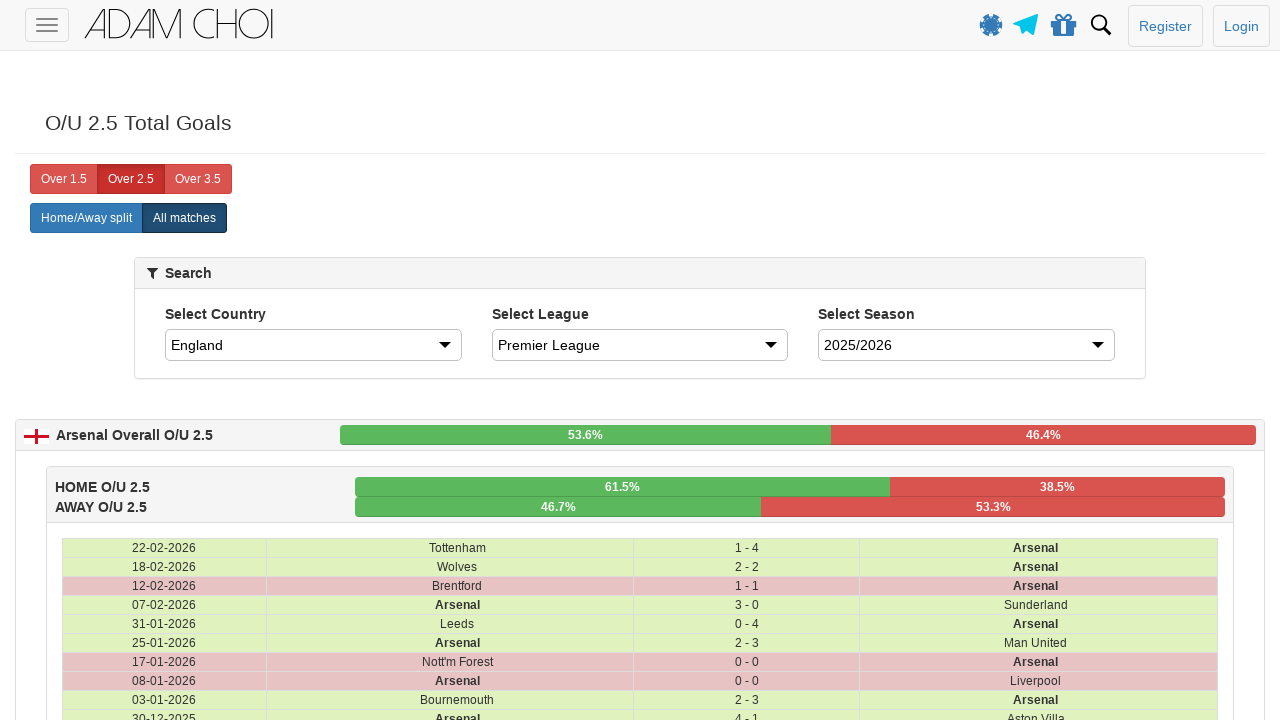

Waited for page to update after clicking 'All matches'
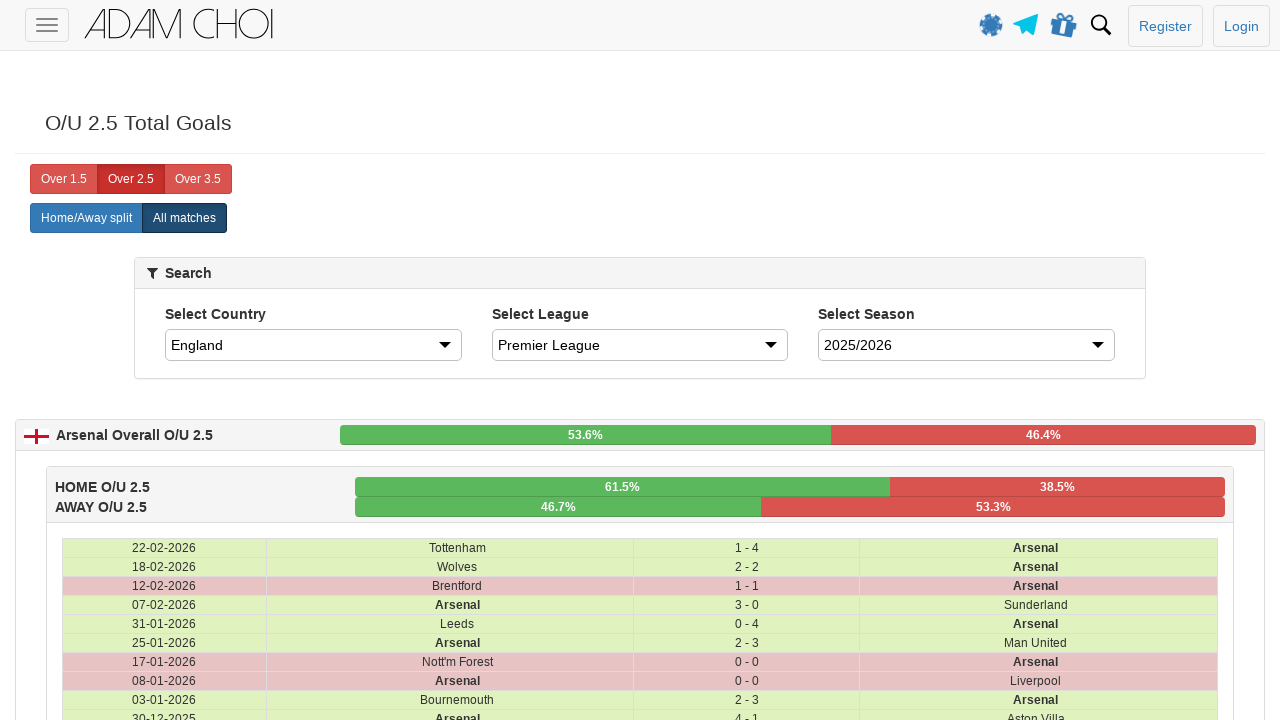

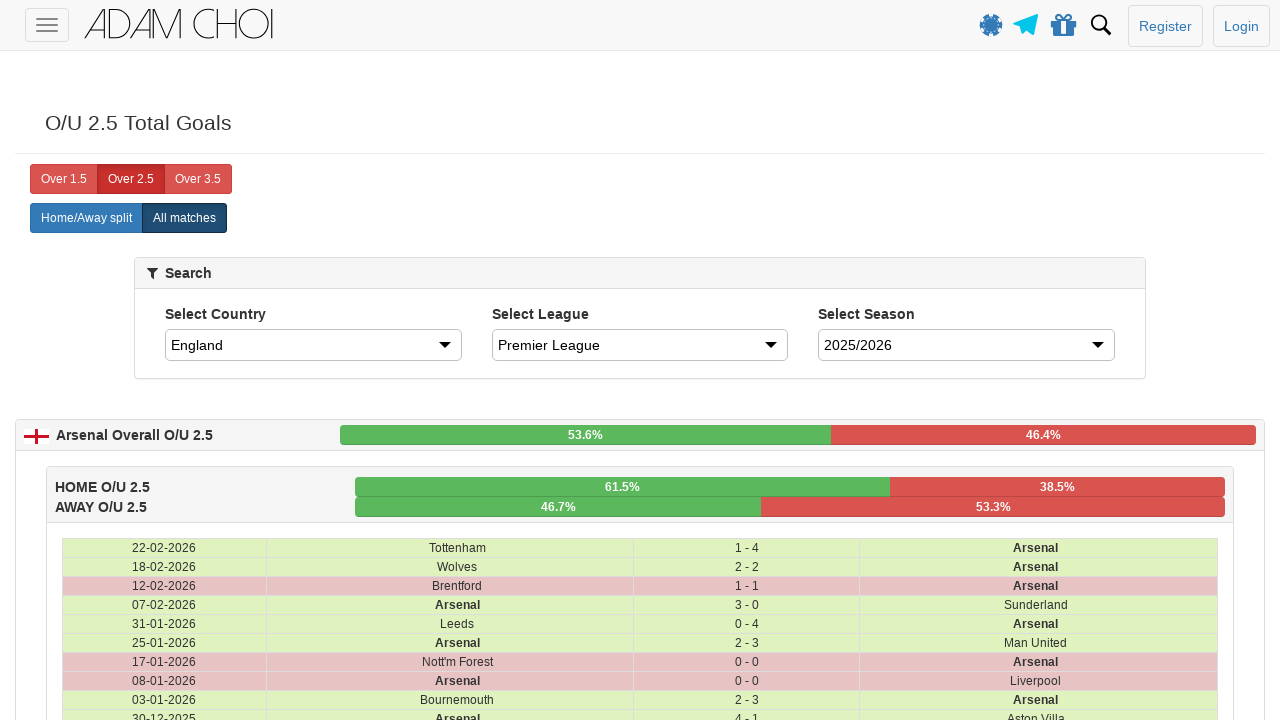